Tests language switching functionality on a login page by clicking language links (Czech, English, Slovak) and verifying that UI elements (placeholders, labels, button text, page title) update correctly for each language. Also verifies language persistence after page refresh.

Starting URL: https://demo.biometric.sk/

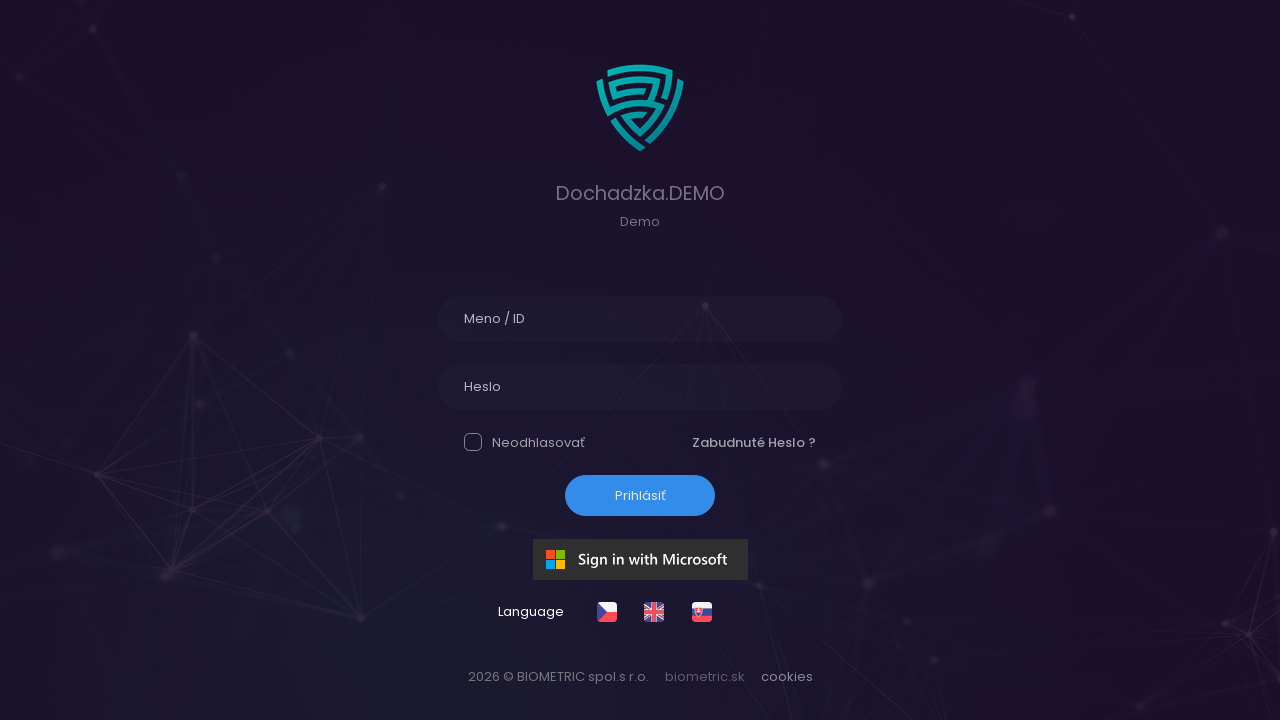

Clicked Czech language link at (608, 612) on a[href='?language=czech']
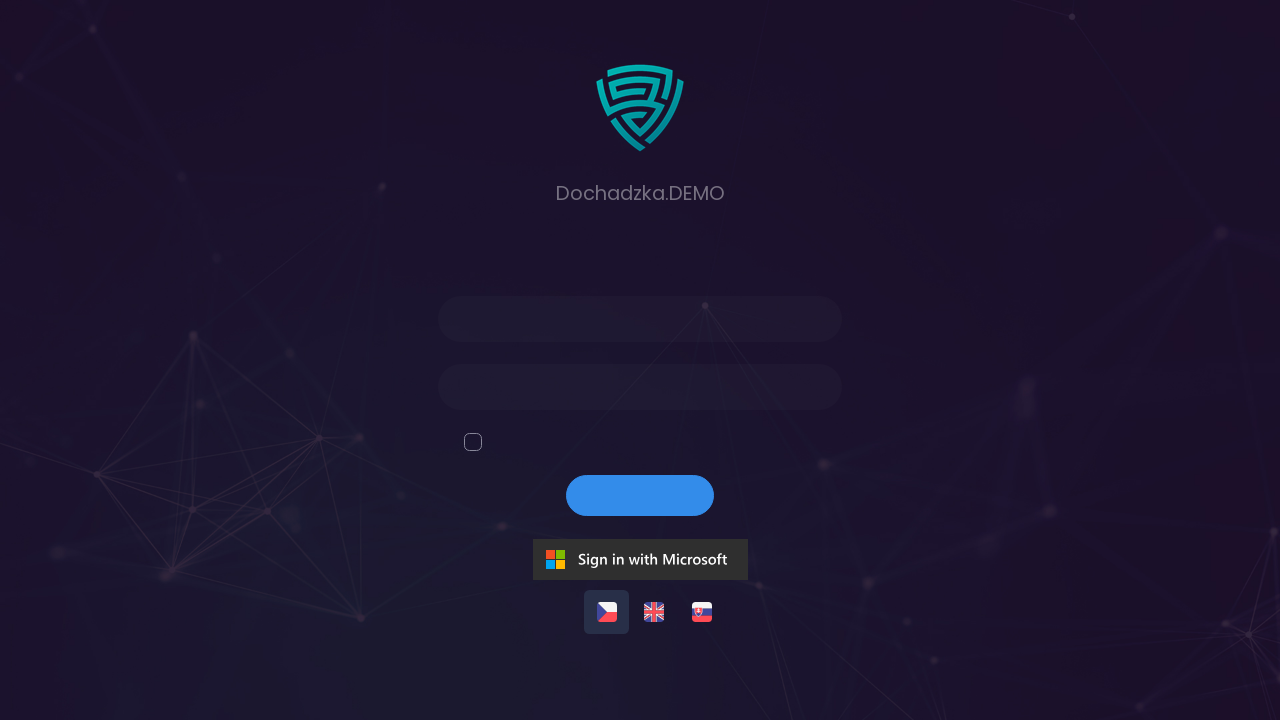

Username field loaded after language switch to Czech
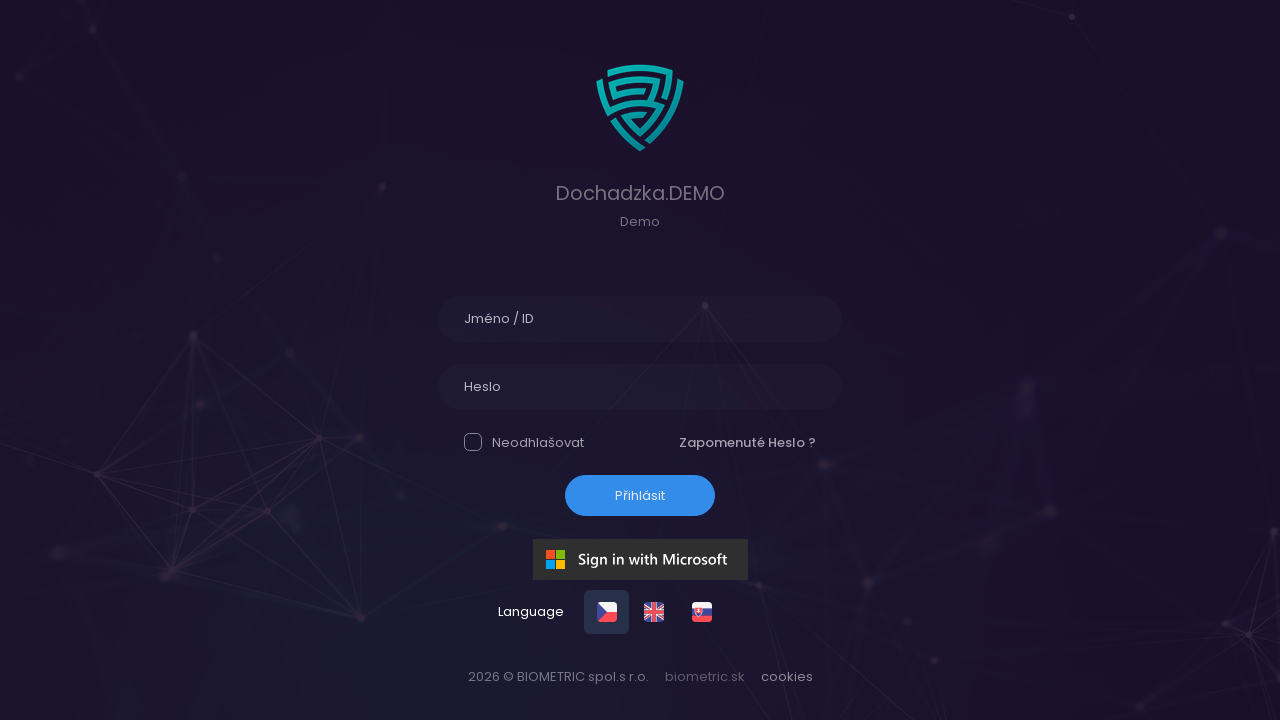

Verified Czech login placeholder text
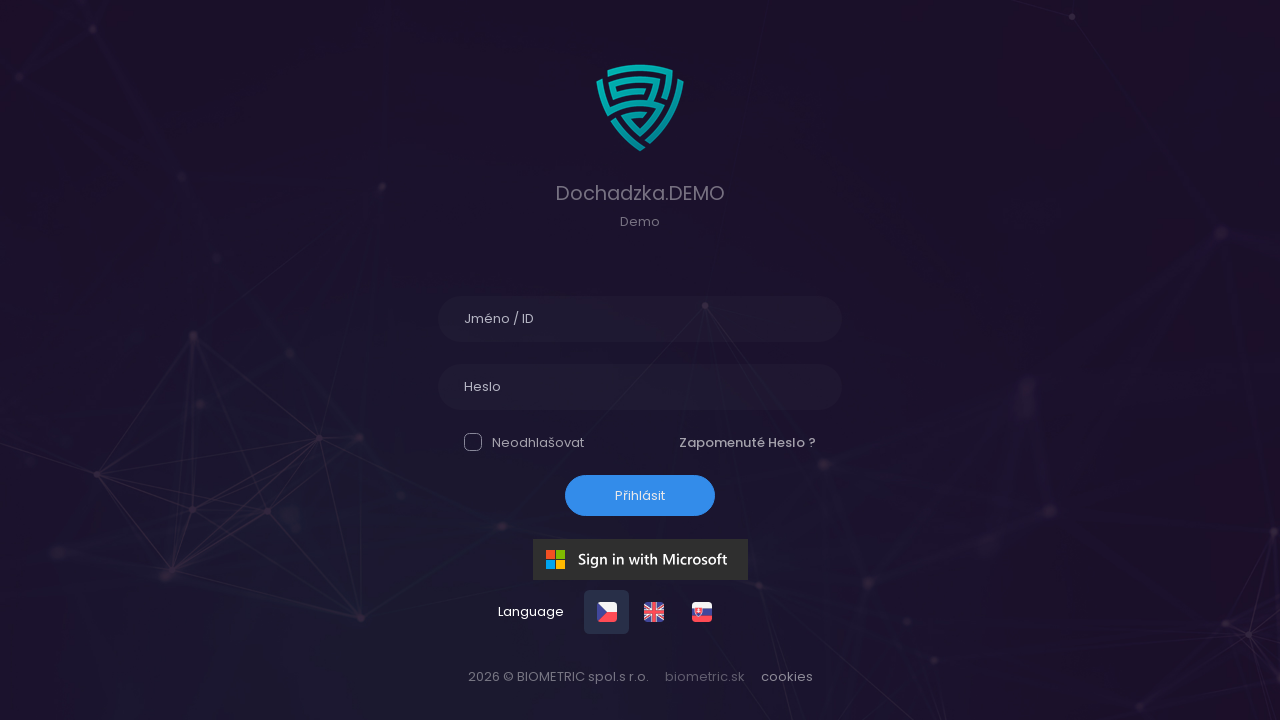

Verified Czech password placeholder text
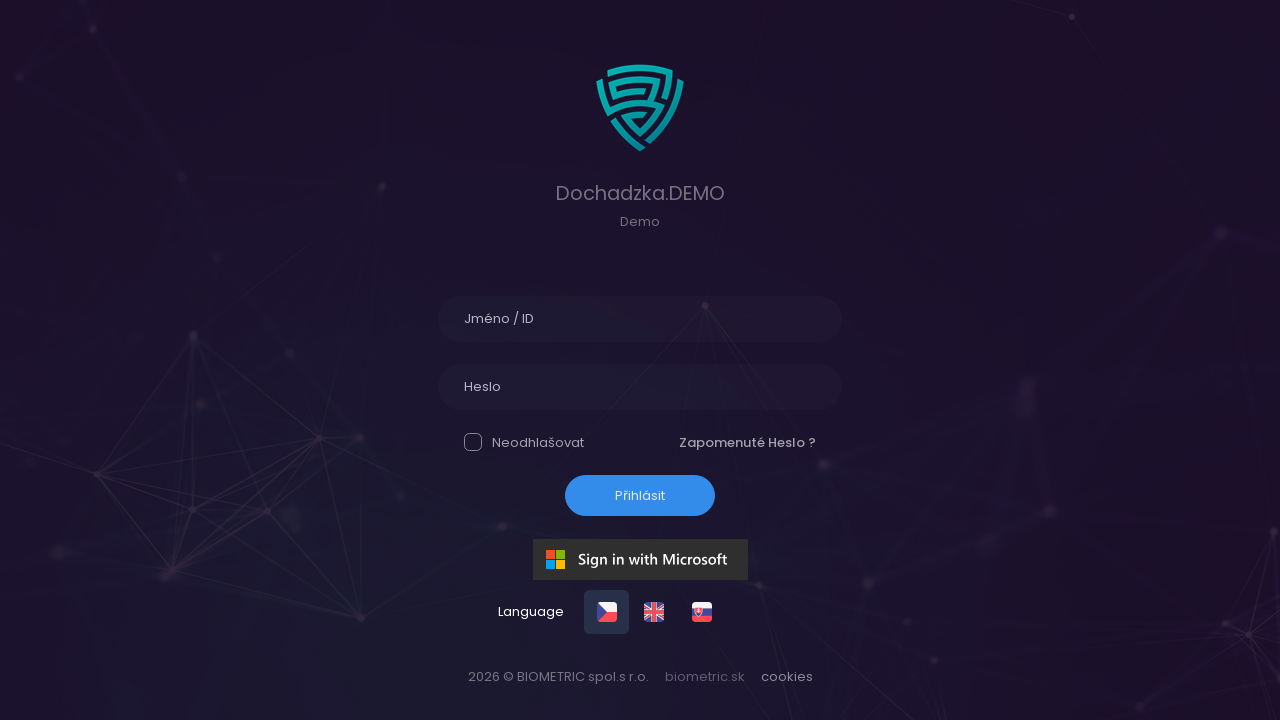

Verified Czech checkbox label text
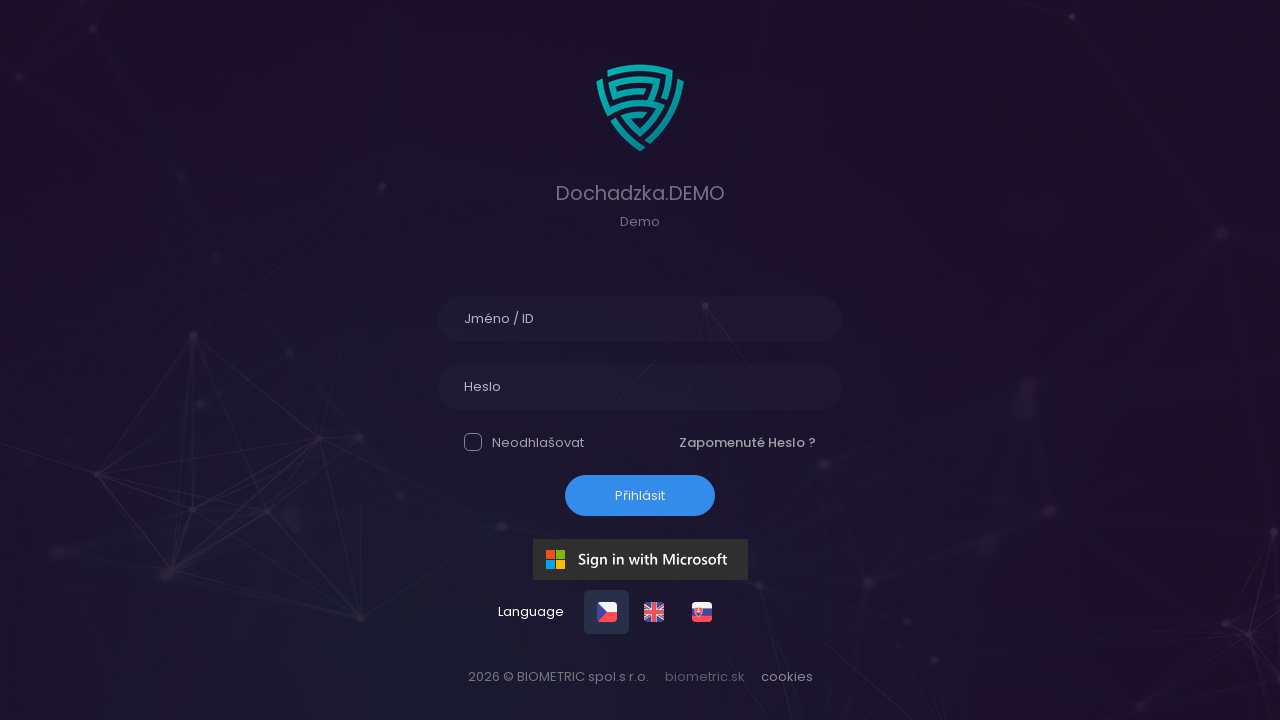

Verified Czech 'Forget Password' link text
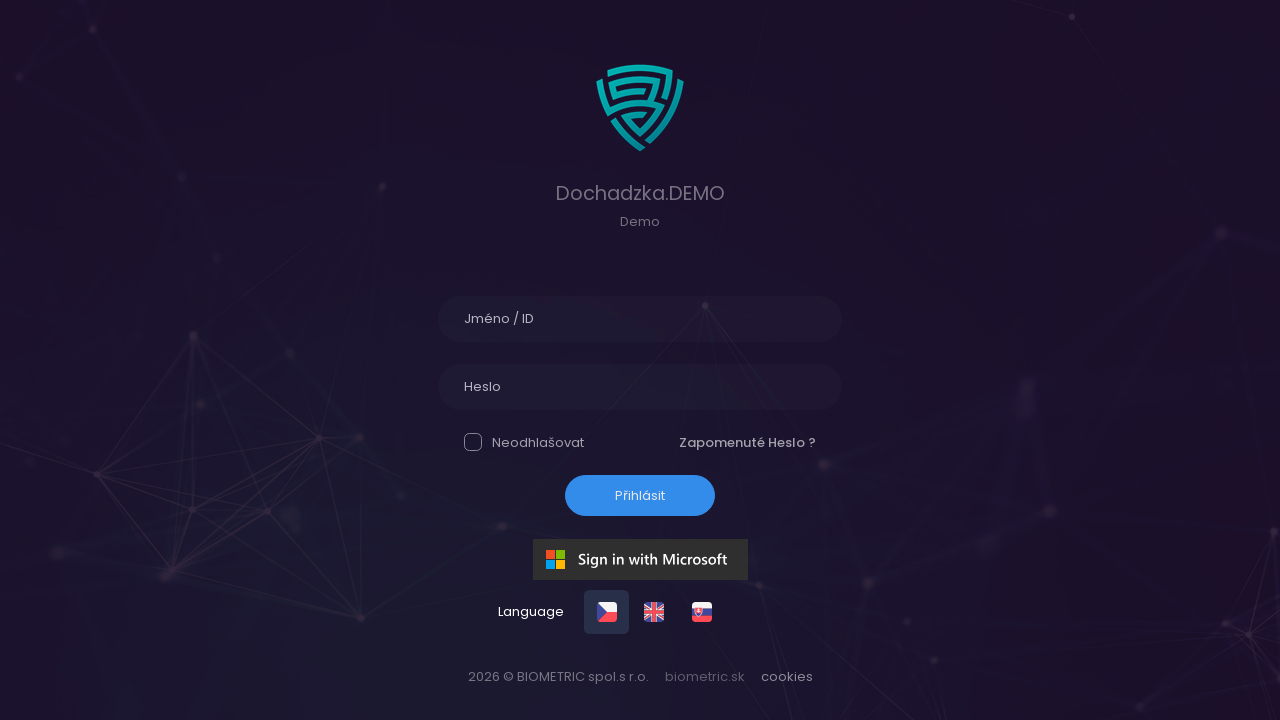

Verified Czech submit button text
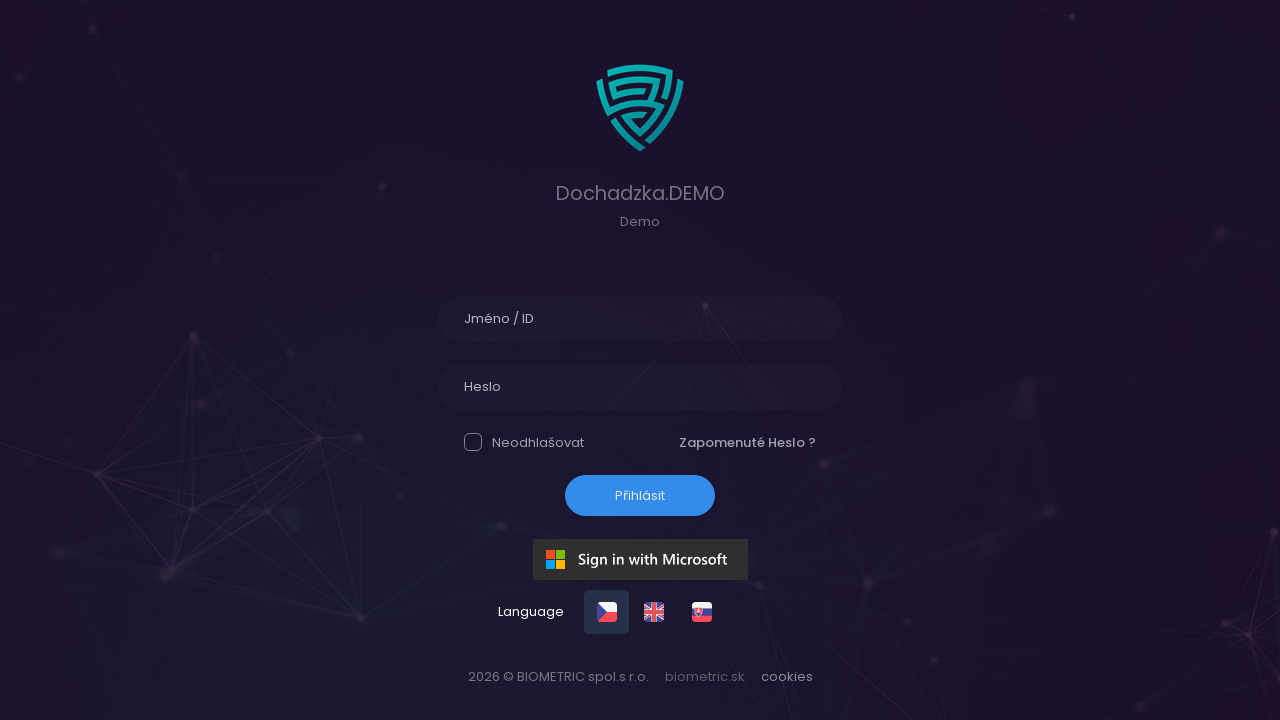

Verified Czech page title
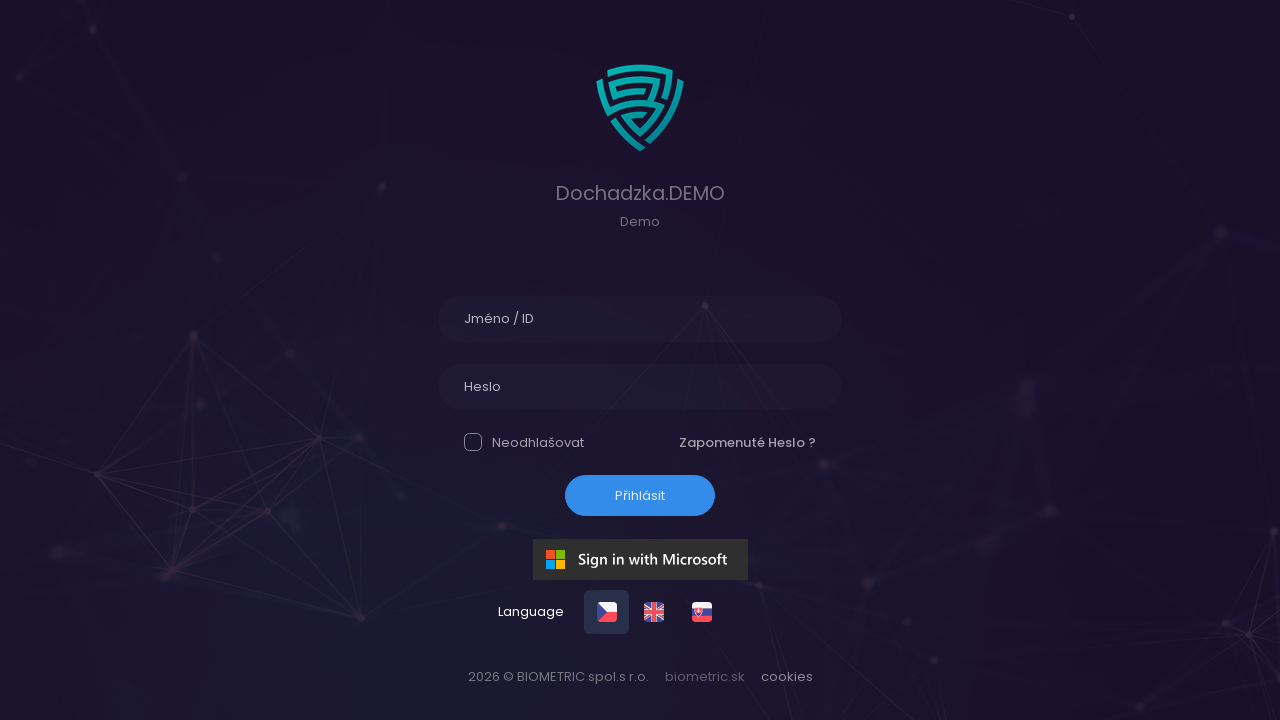

Reloaded page to verify Czech language persistence
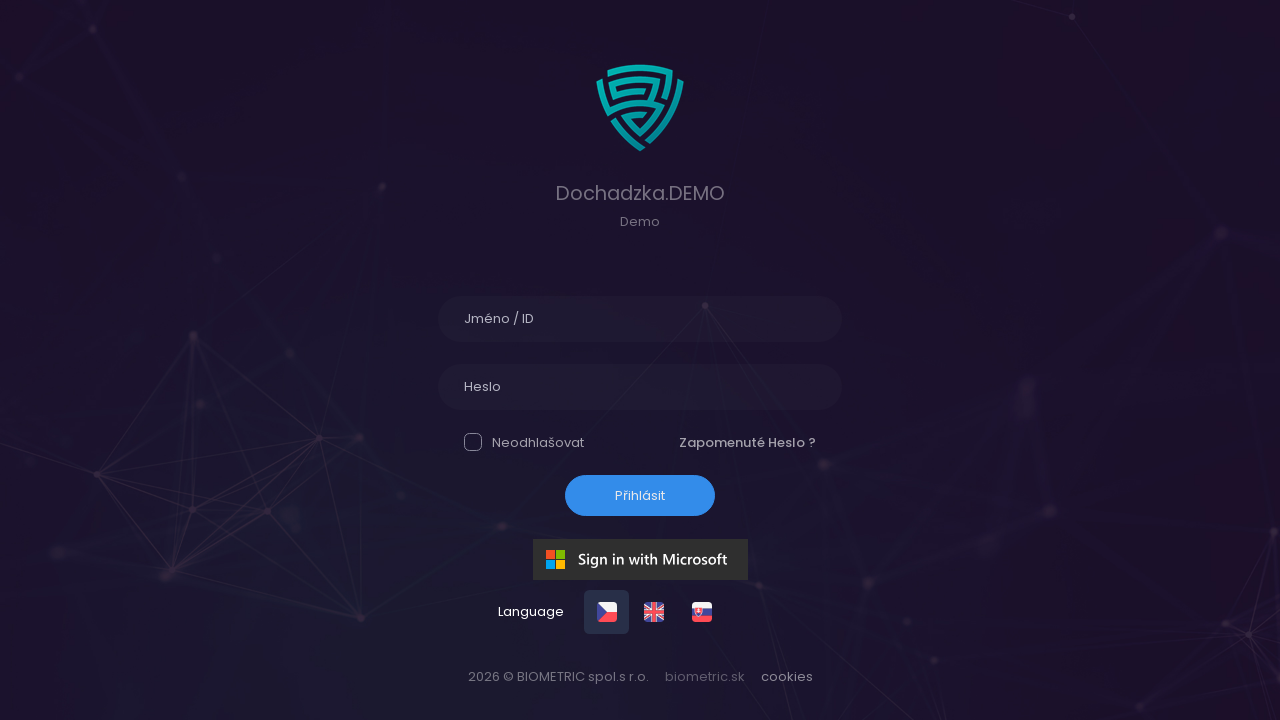

Username field loaded after page reload
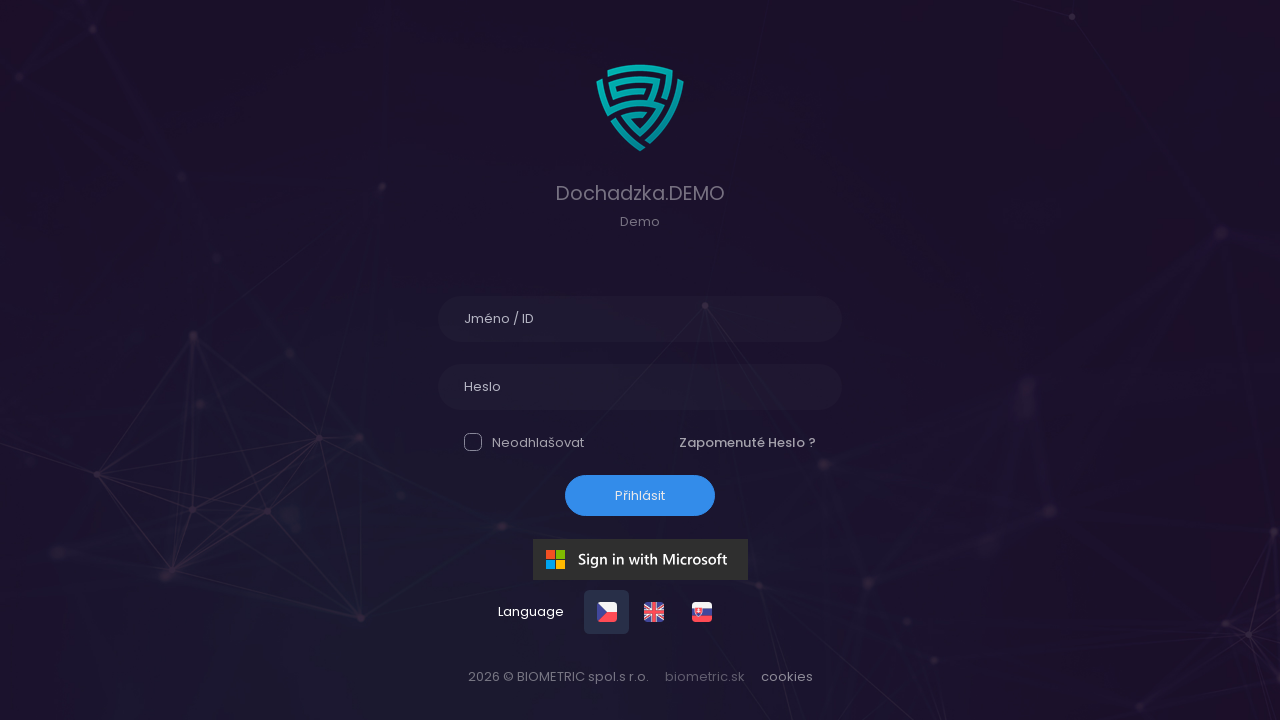

Verified Czech page title persisted after reload
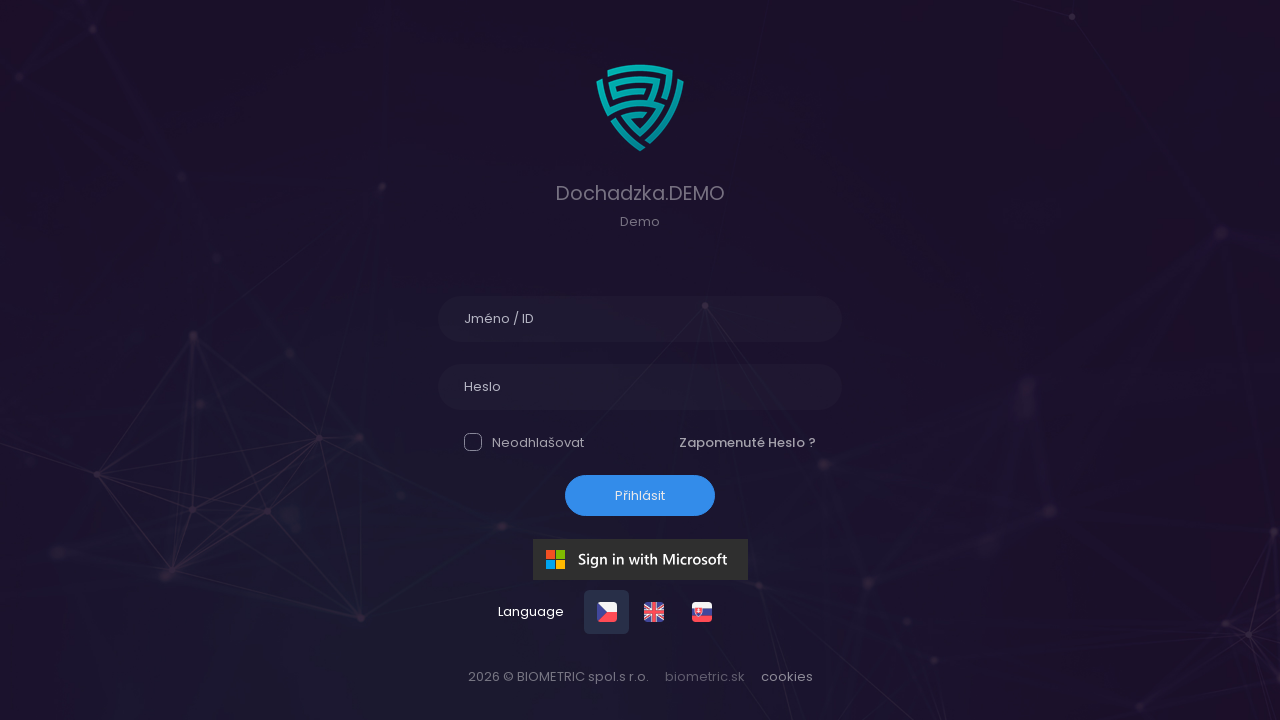

Clicked English language link at (656, 612) on a[href='?language=english']
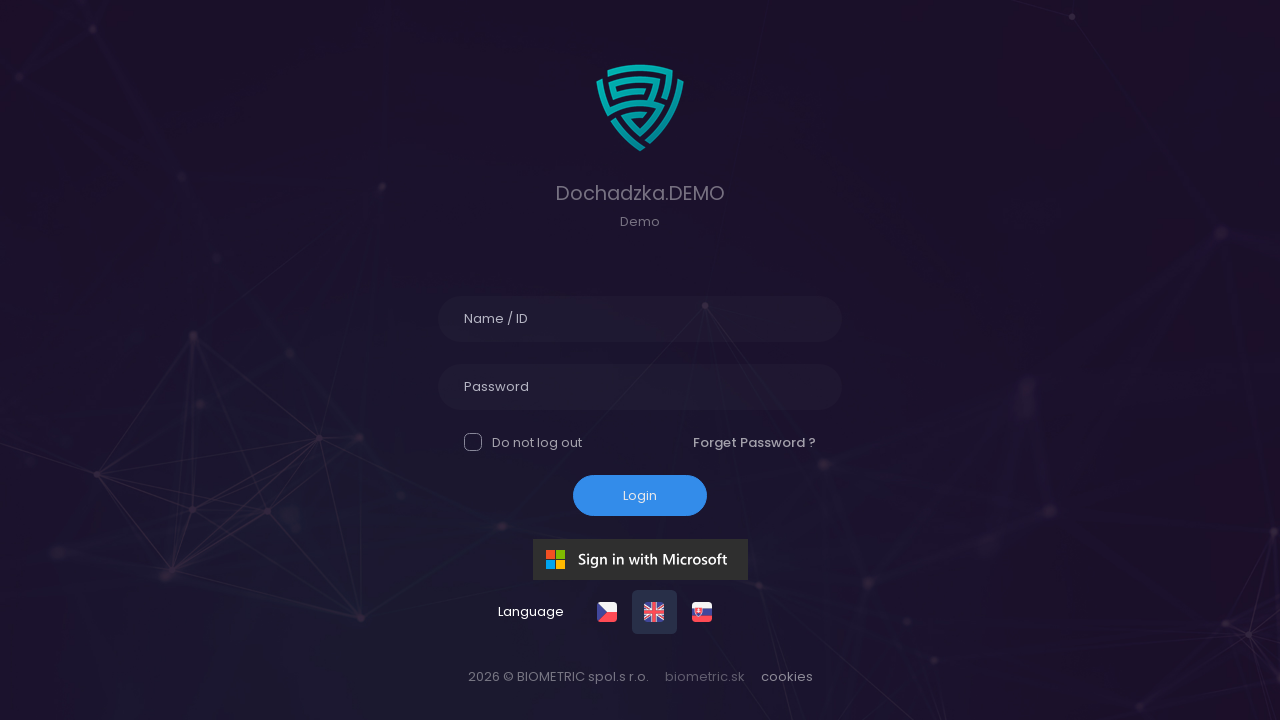

Username field loaded after language switch to English
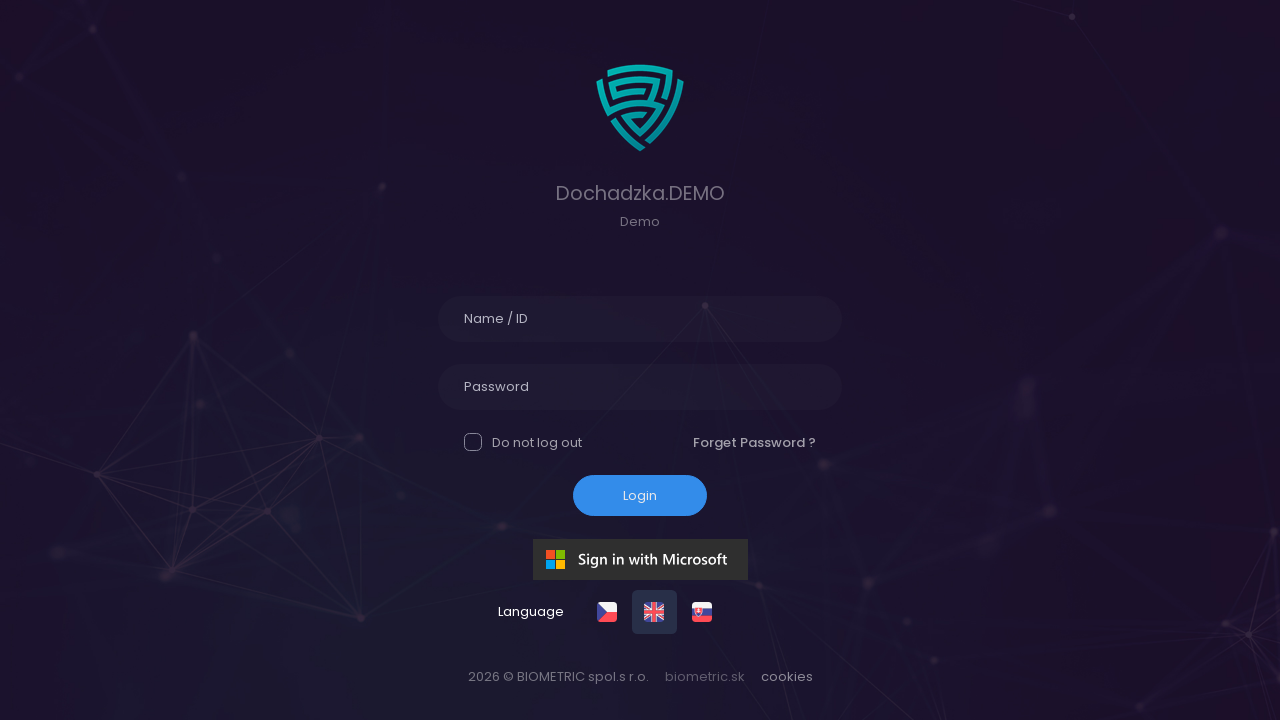

Verified English login placeholder text
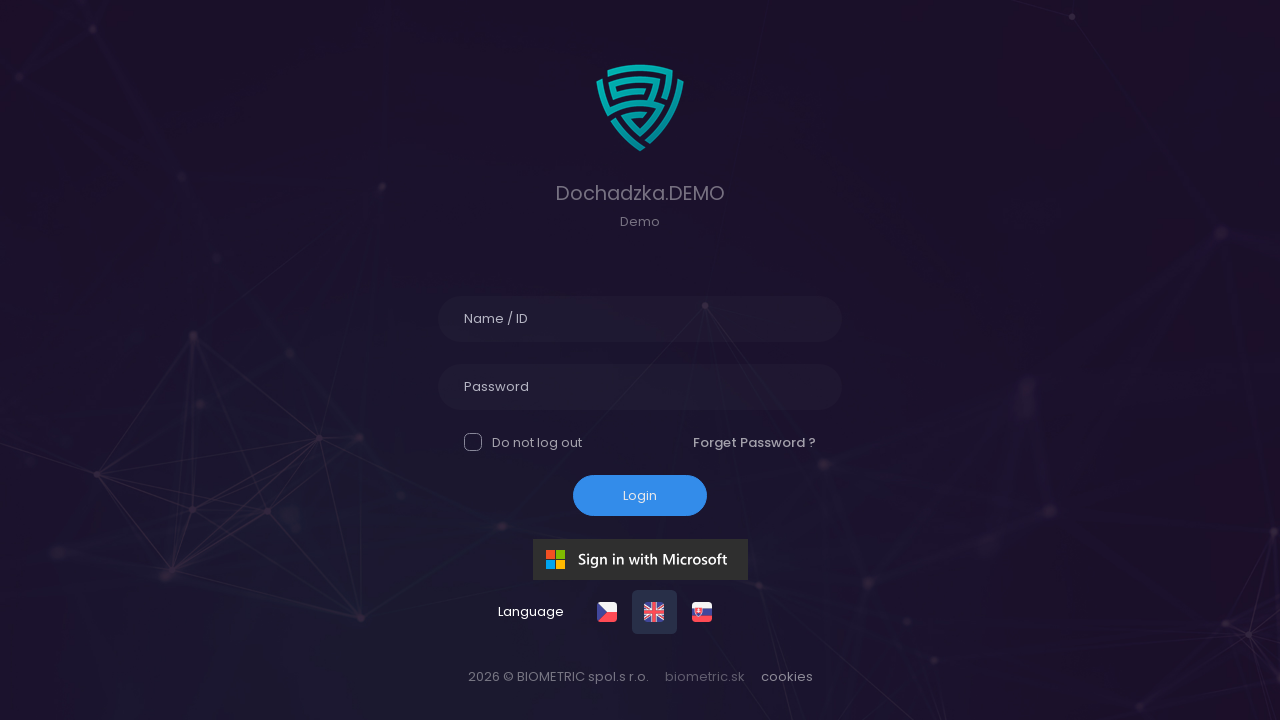

Verified English password placeholder text
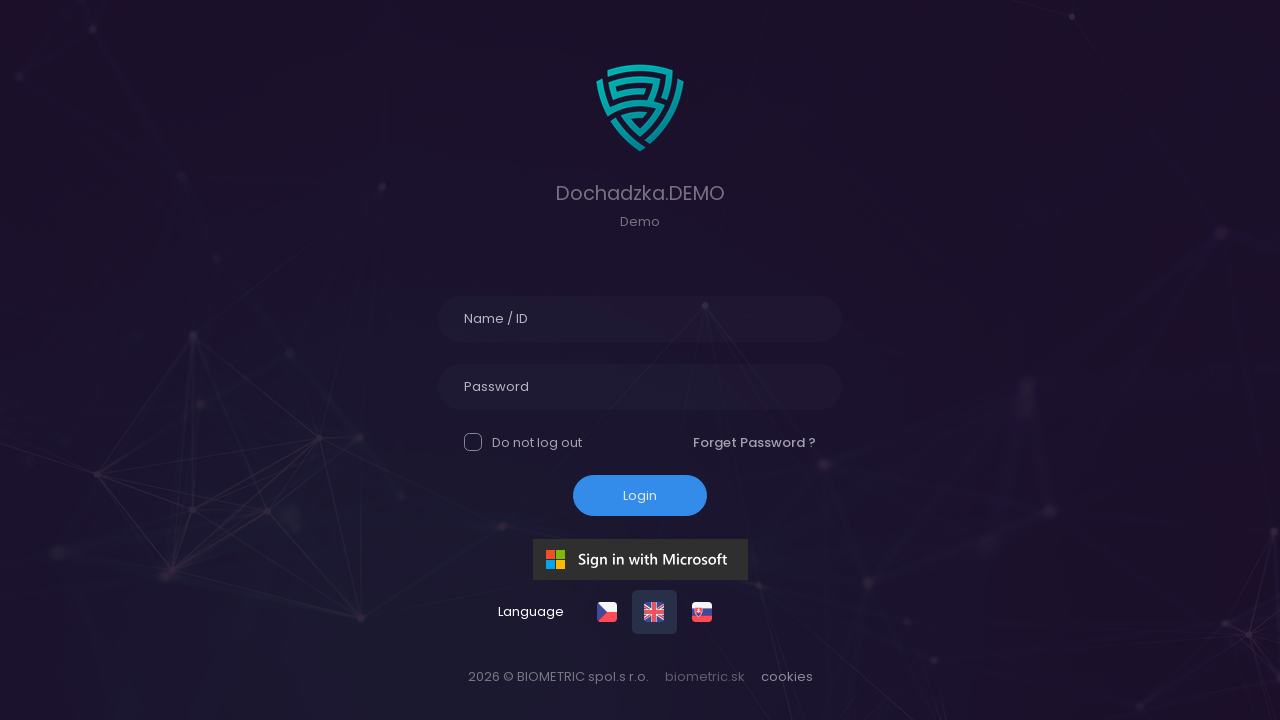

Verified English checkbox label text
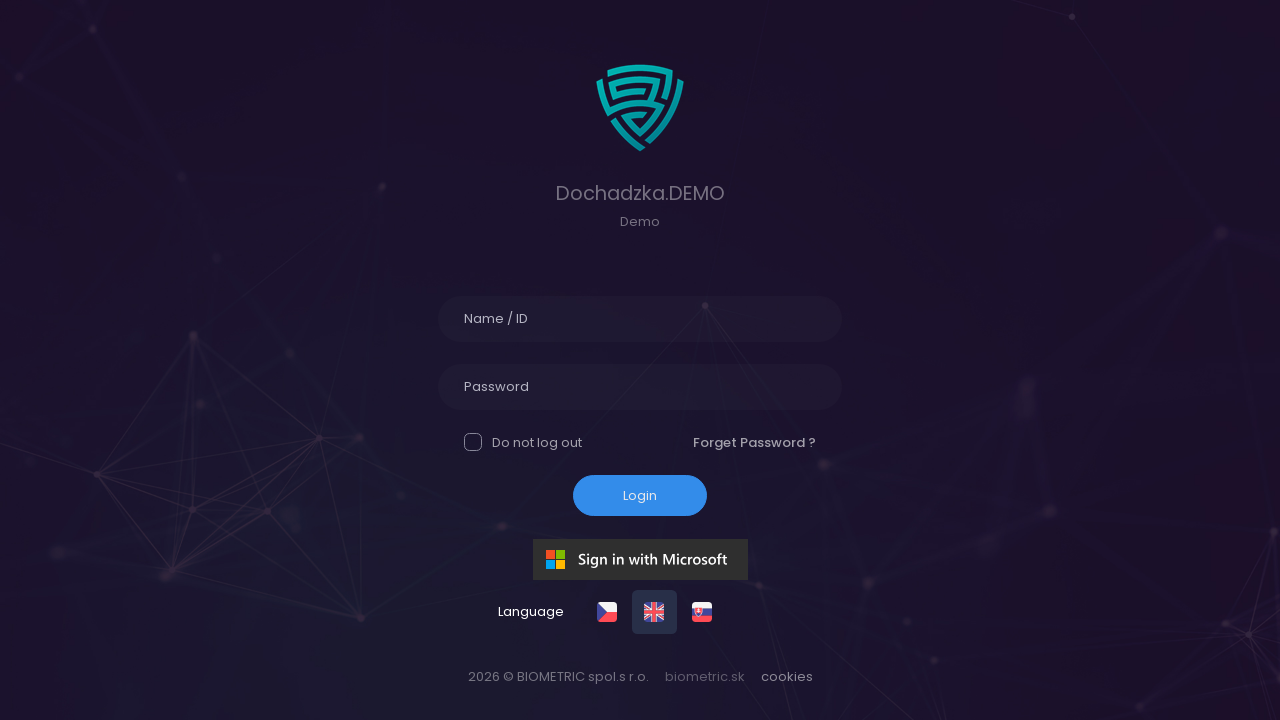

Verified English 'Forget Password' link text
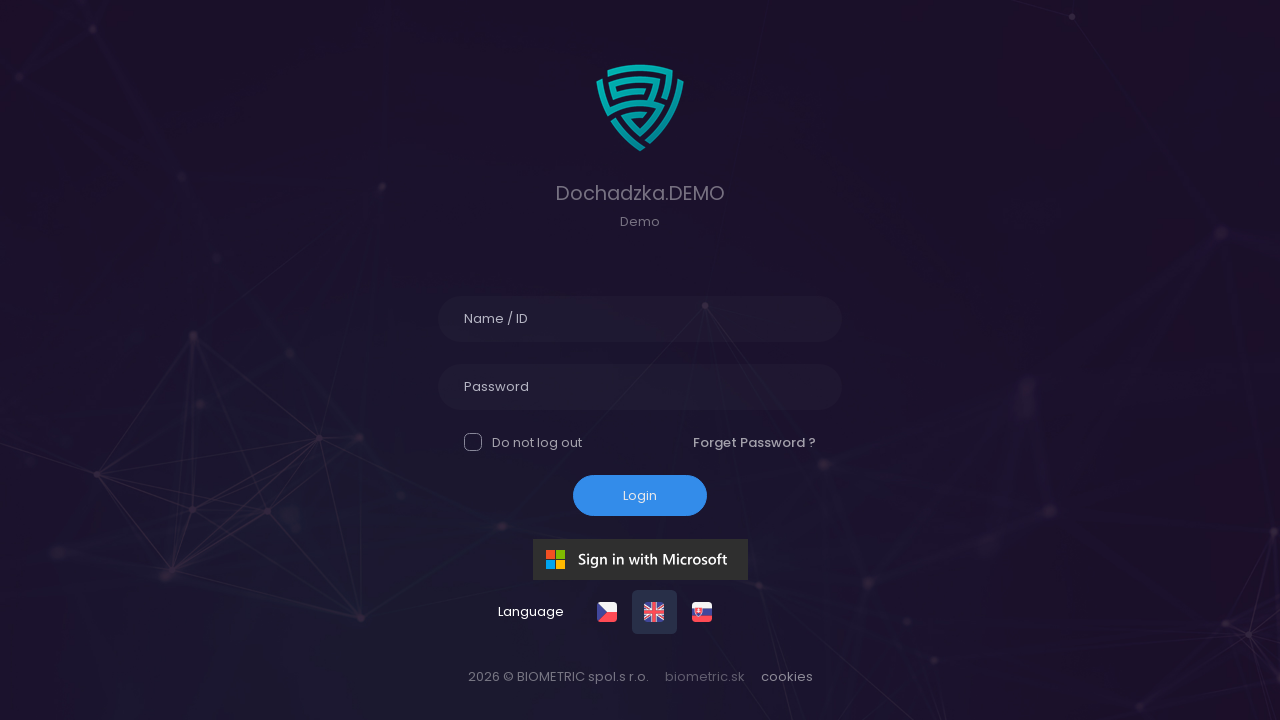

Verified English submit button text
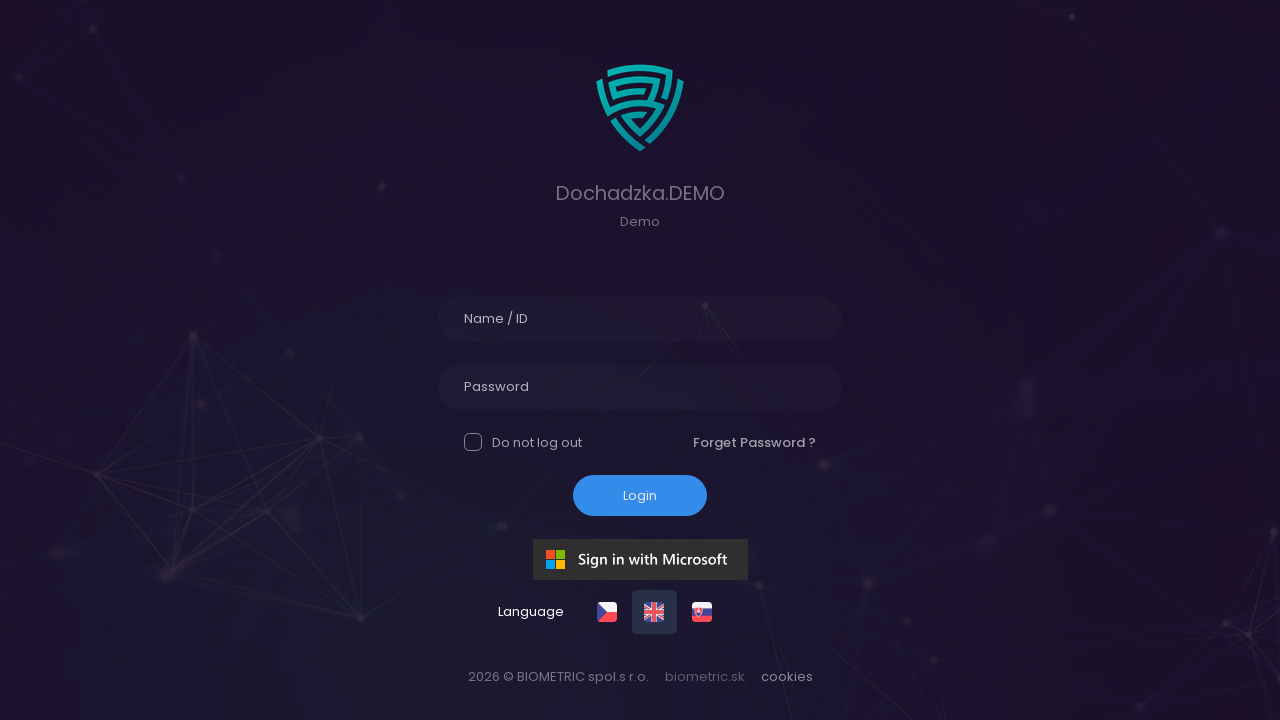

Verified English page title
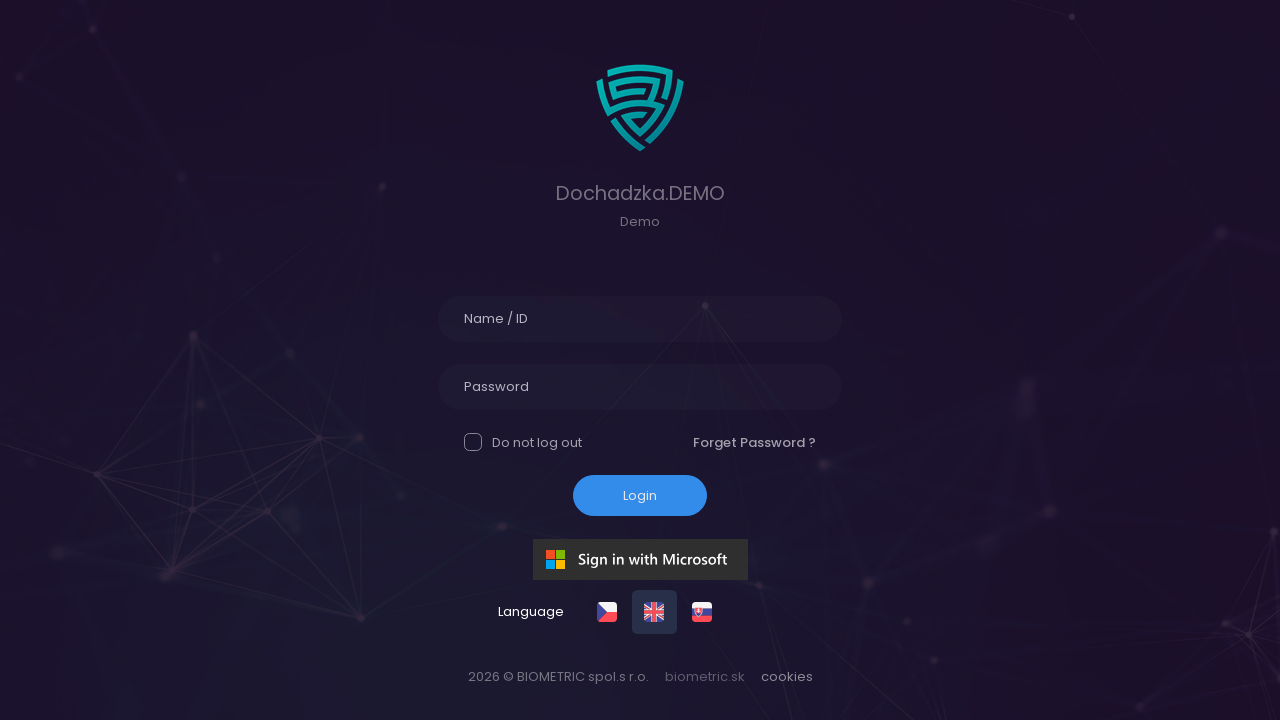

Reloaded page to verify English language persistence
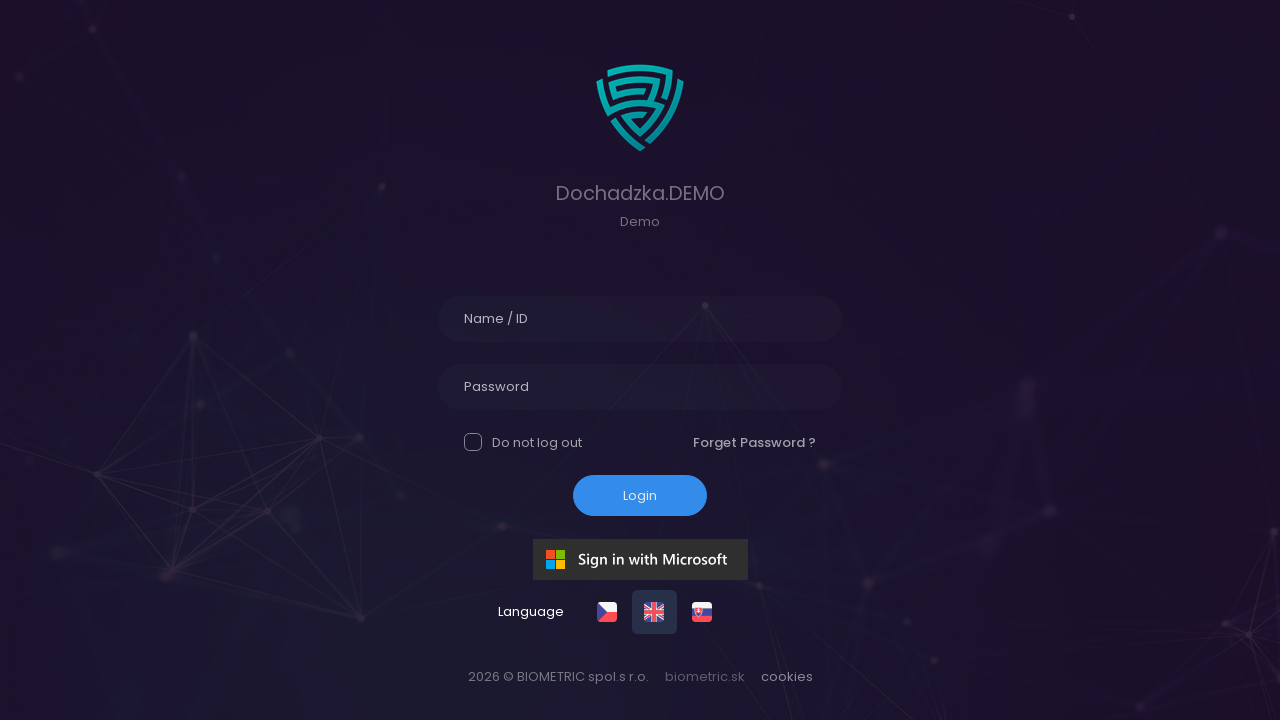

Username field loaded after page reload
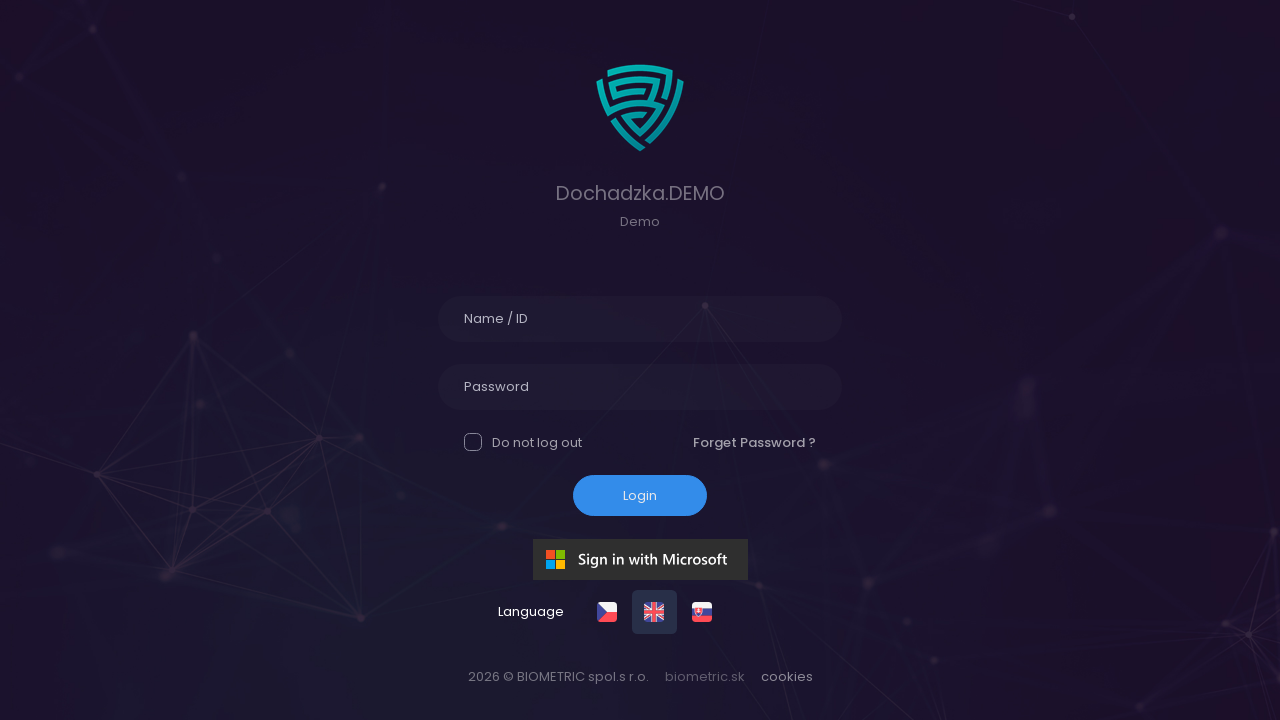

Verified English page title persisted after reload
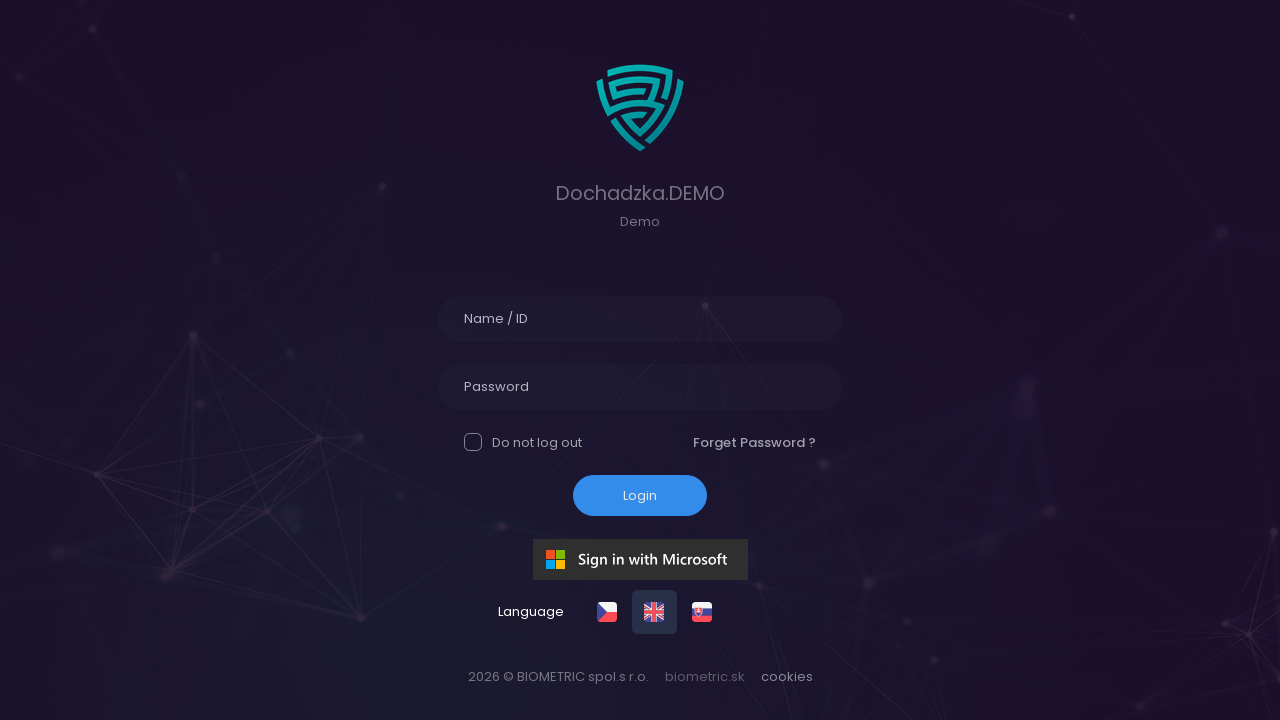

Clicked Slovak language link at (704, 612) on a[href='?language=slovak']
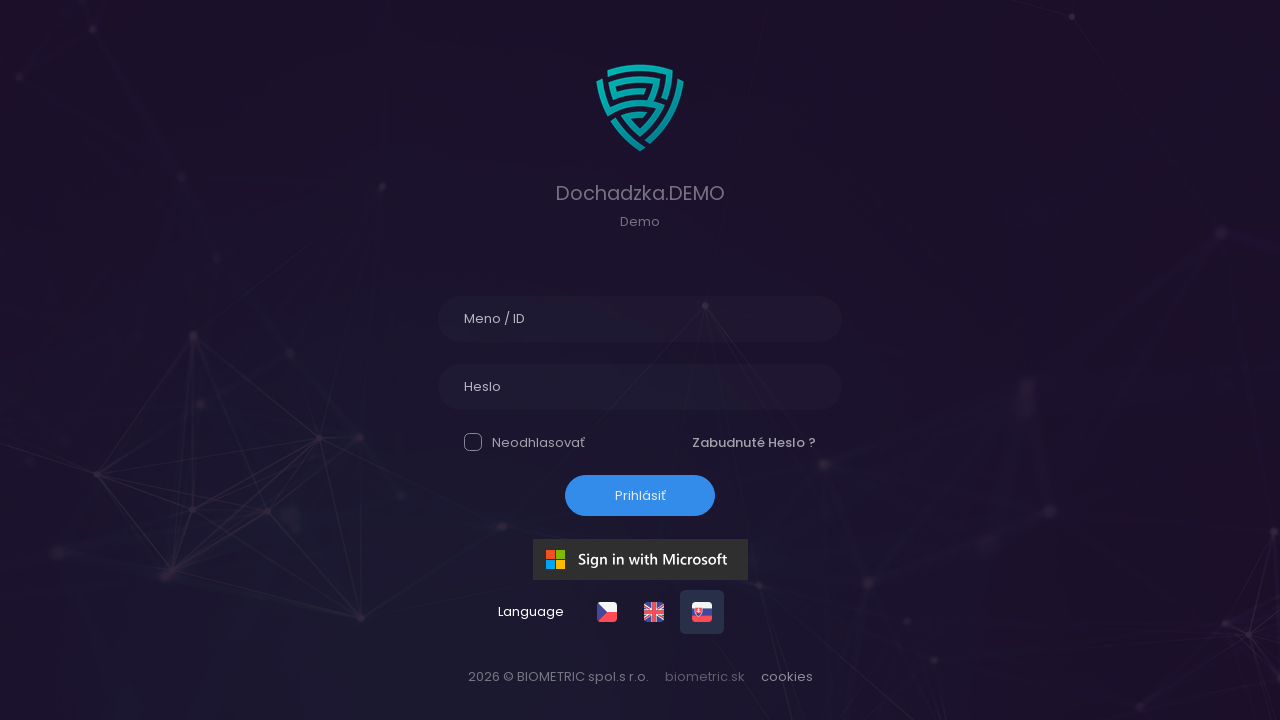

Username field loaded after language switch to Slovak
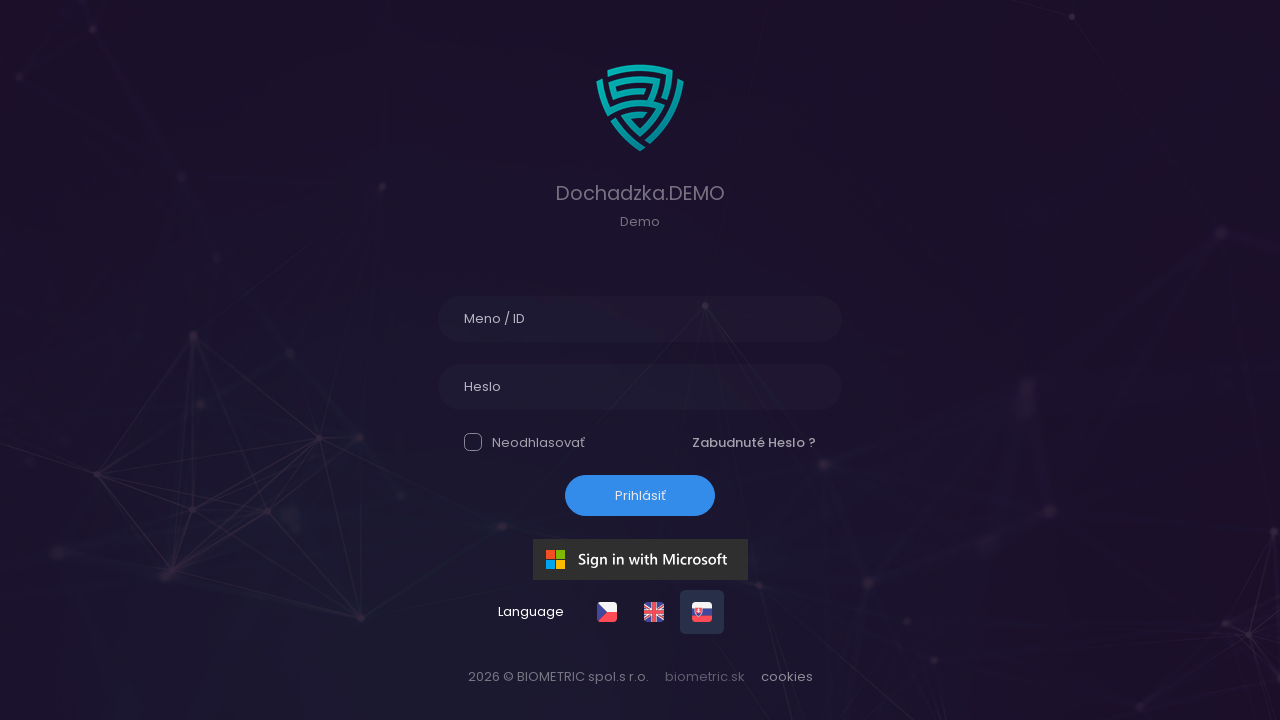

Verified Slovak login placeholder text
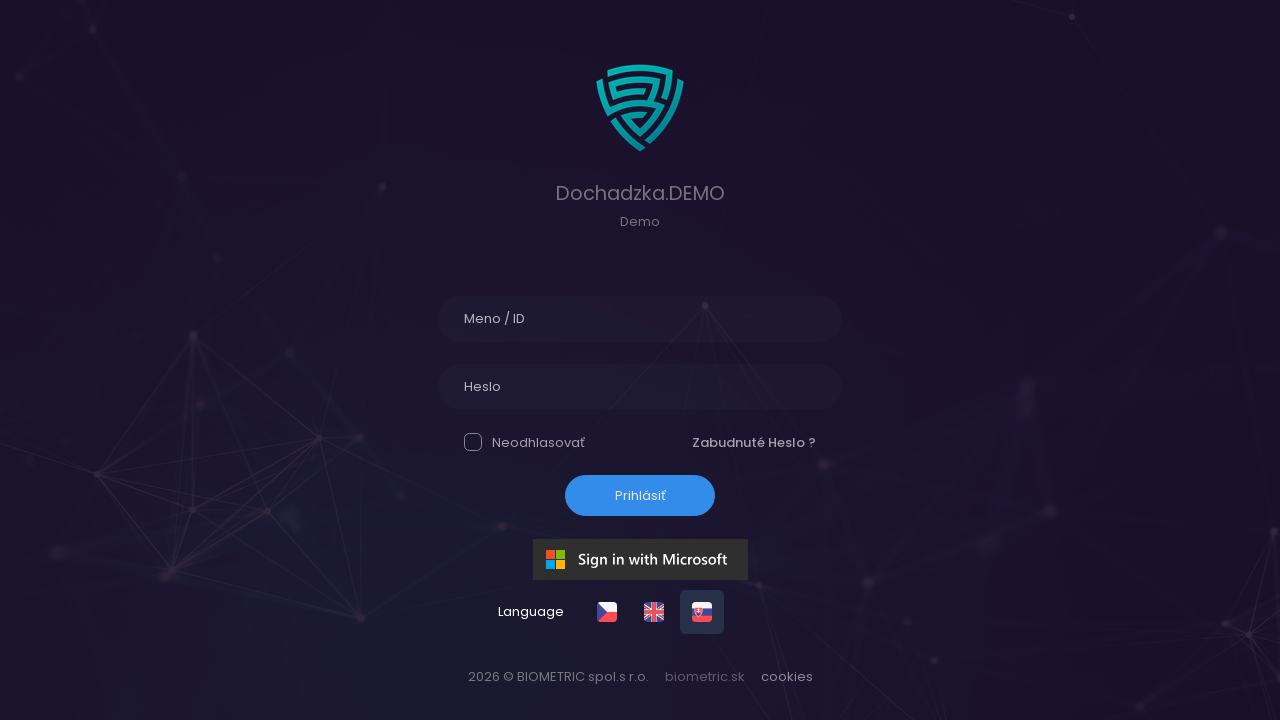

Verified Slovak password placeholder text
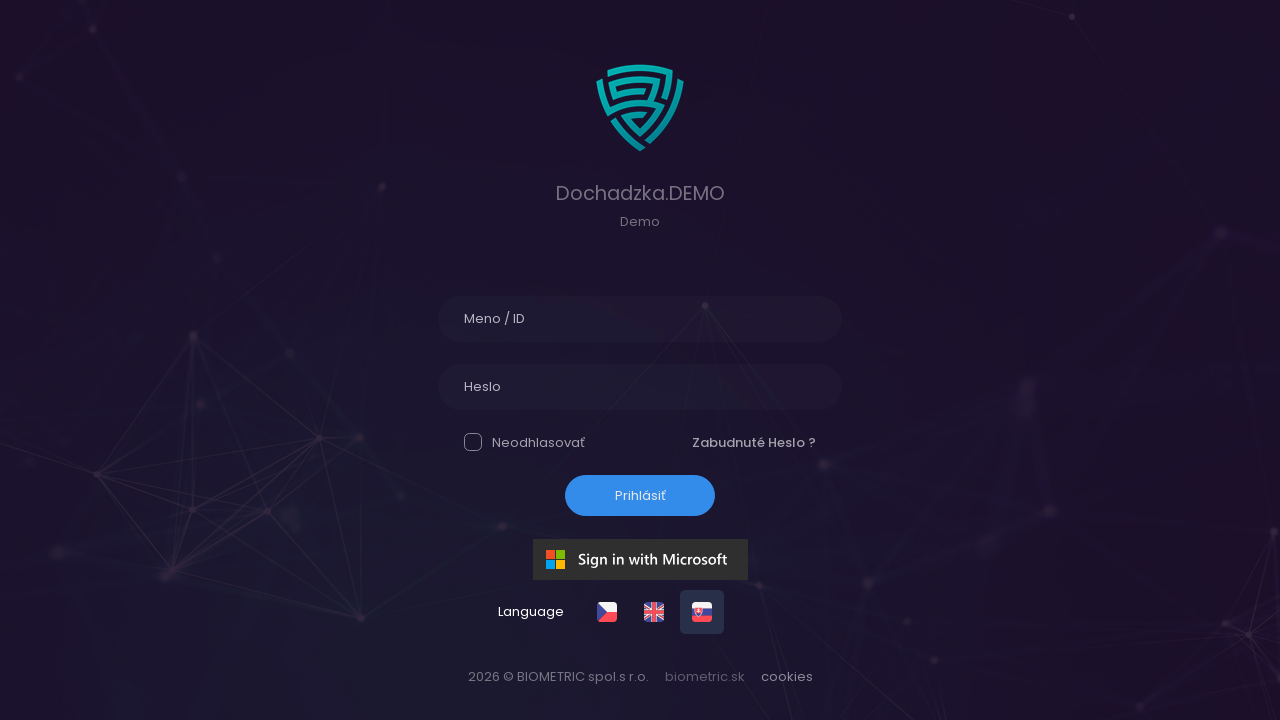

Verified Slovak checkbox label text
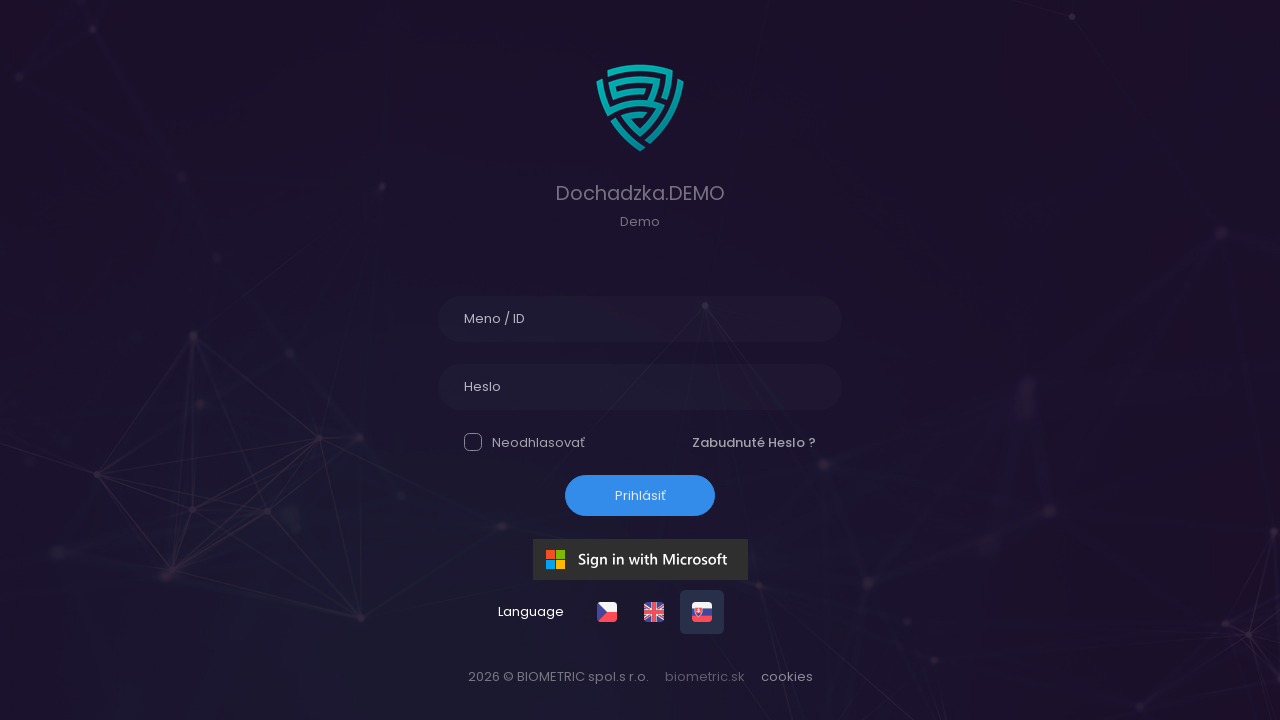

Verified Slovak 'Forget Password' link text
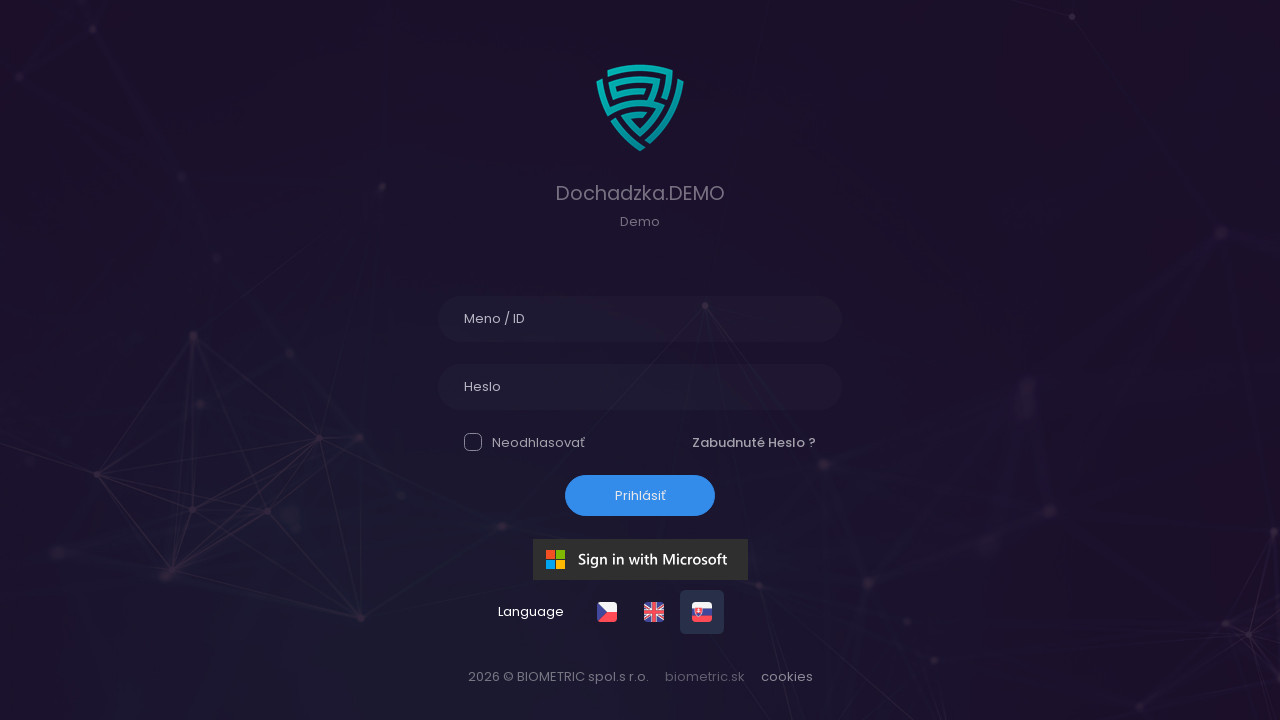

Verified Slovak submit button text
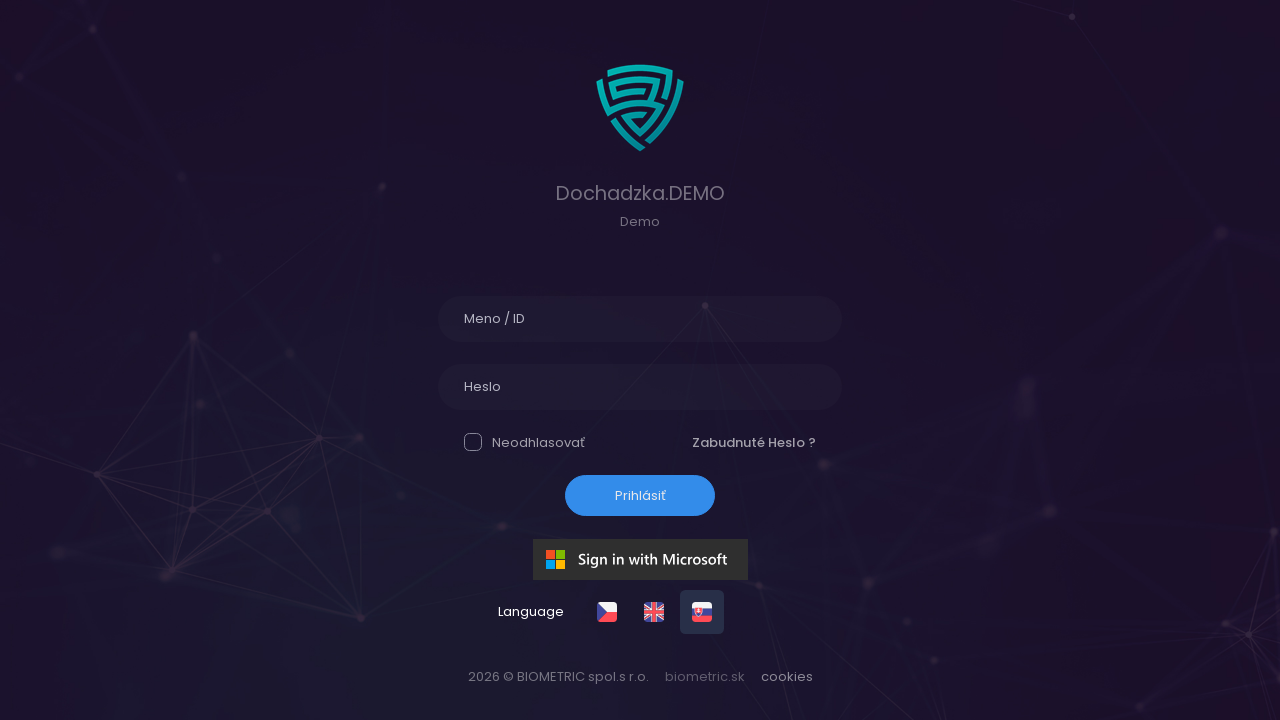

Verified Slovak page title
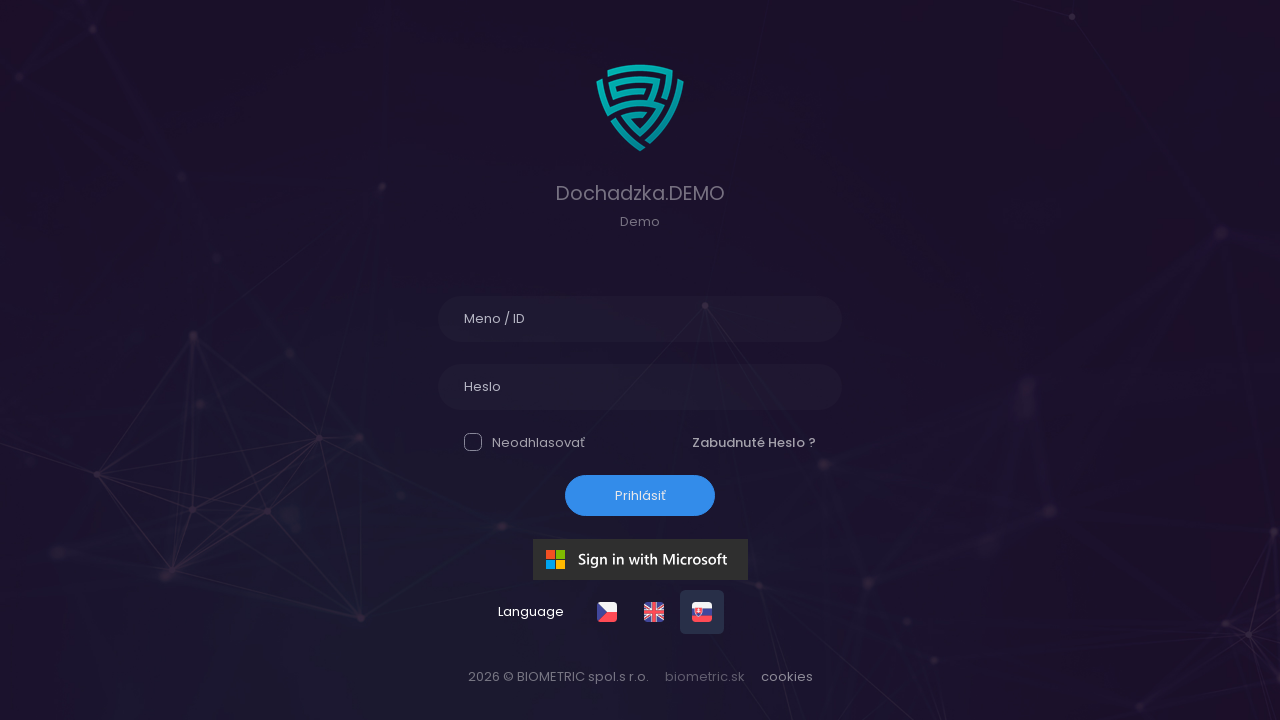

Reloaded page to verify Slovak language persistence
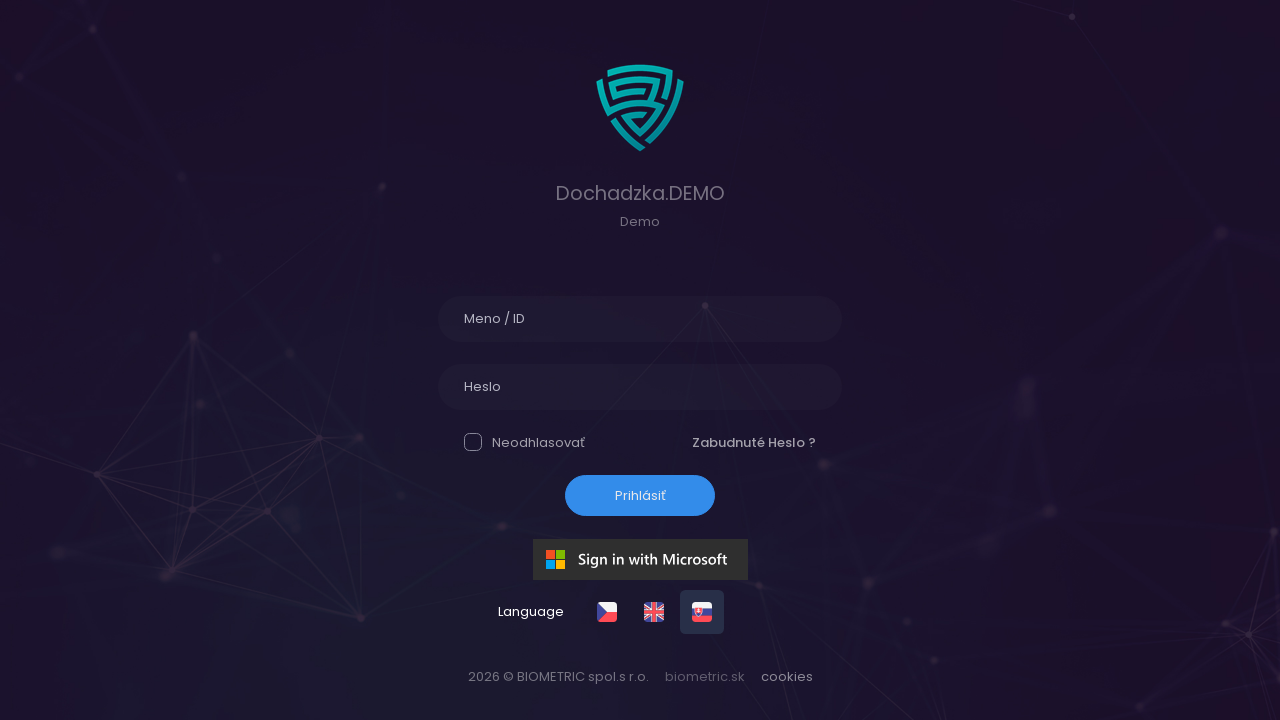

Username field loaded after page reload
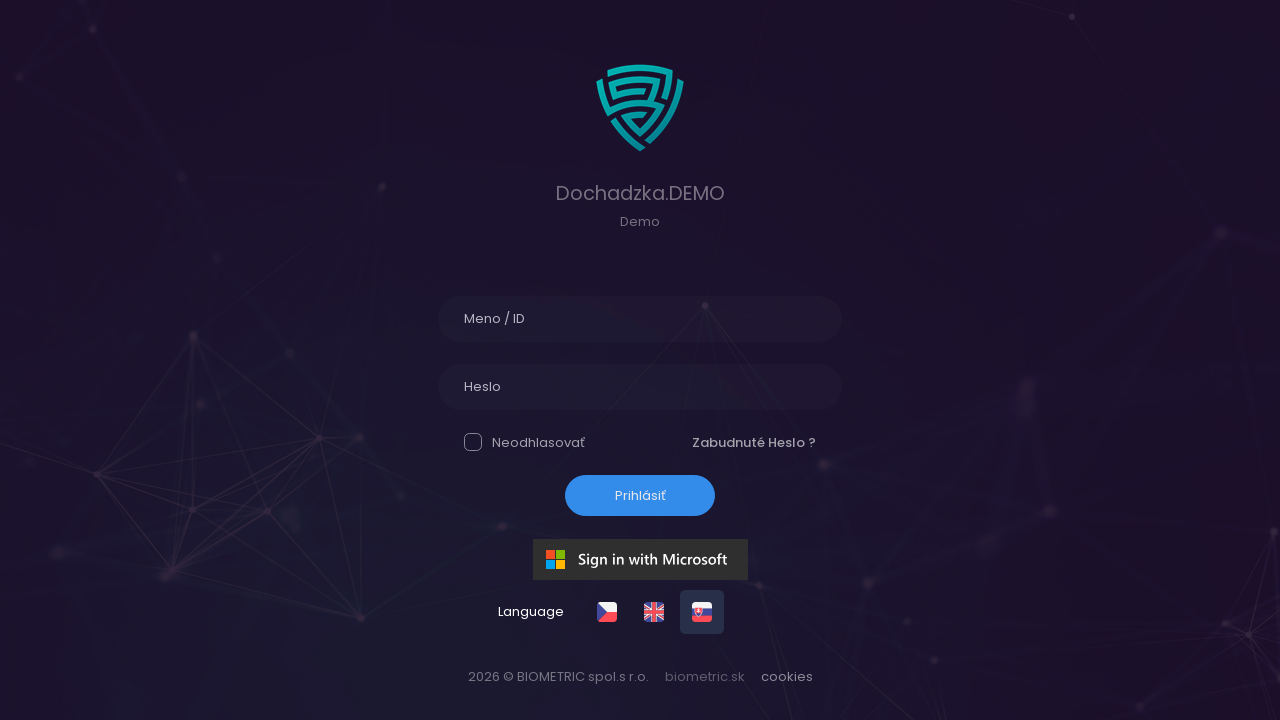

Verified Slovak page title persisted after reload
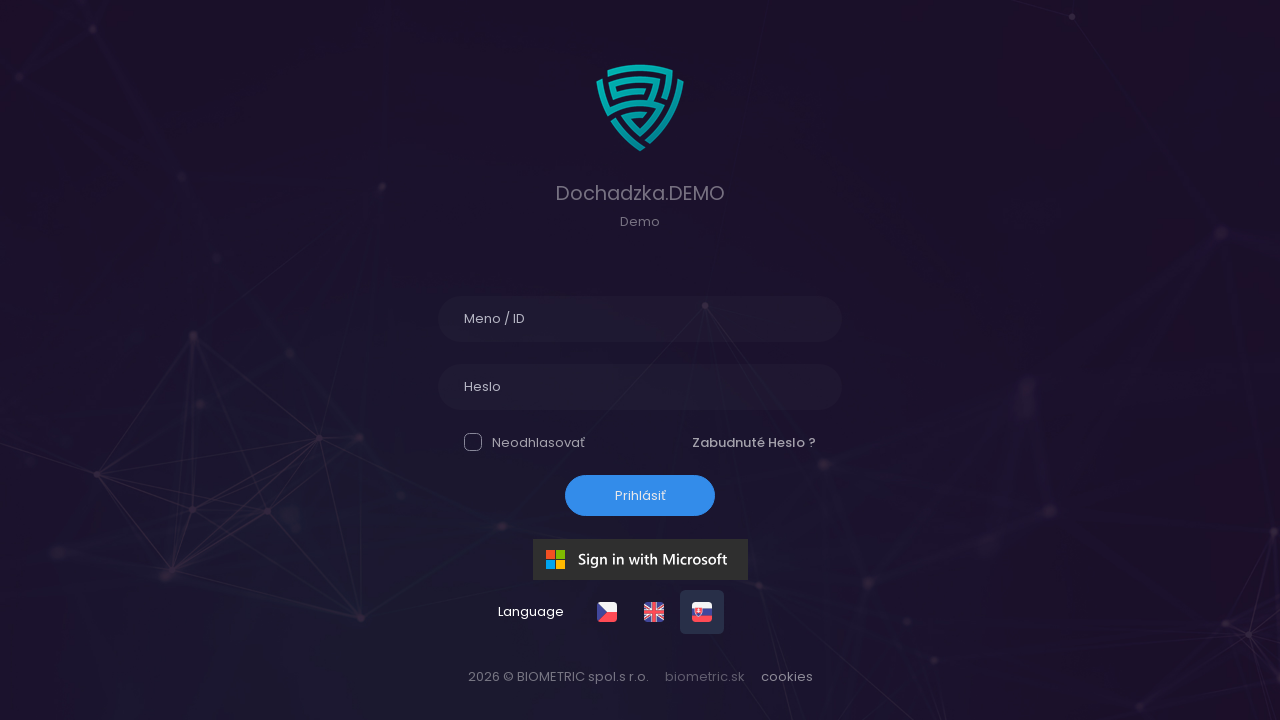

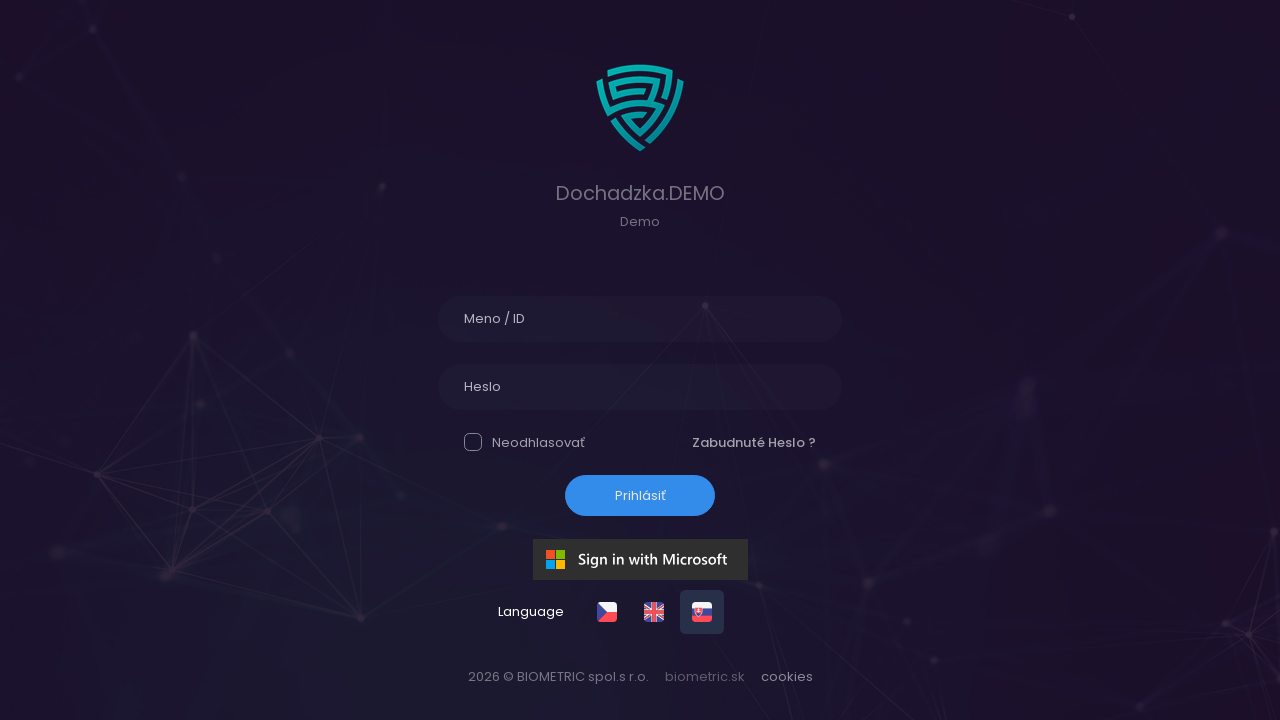